Tests nth element selection and filter-based locators on the Text Box form

Starting URL: https://demoqa.com/

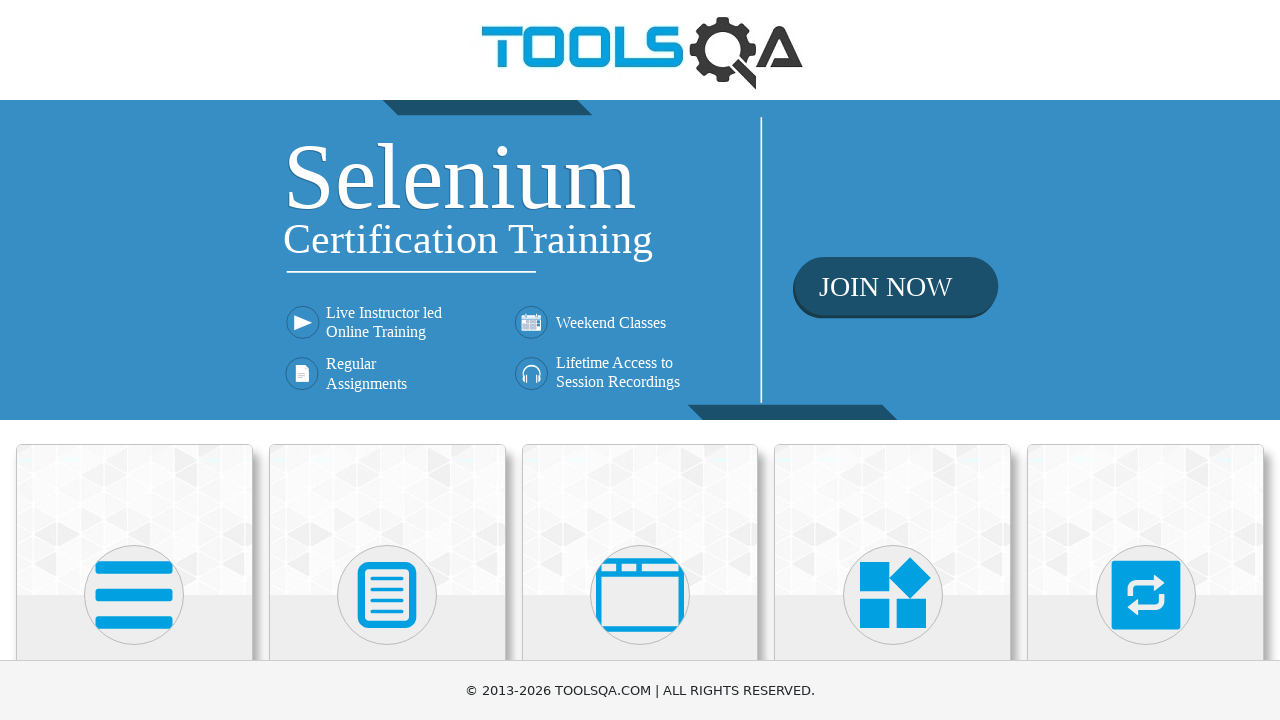

Clicked on Forms section at (387, 360) on xpath=//h5[normalize-space()='Forms']
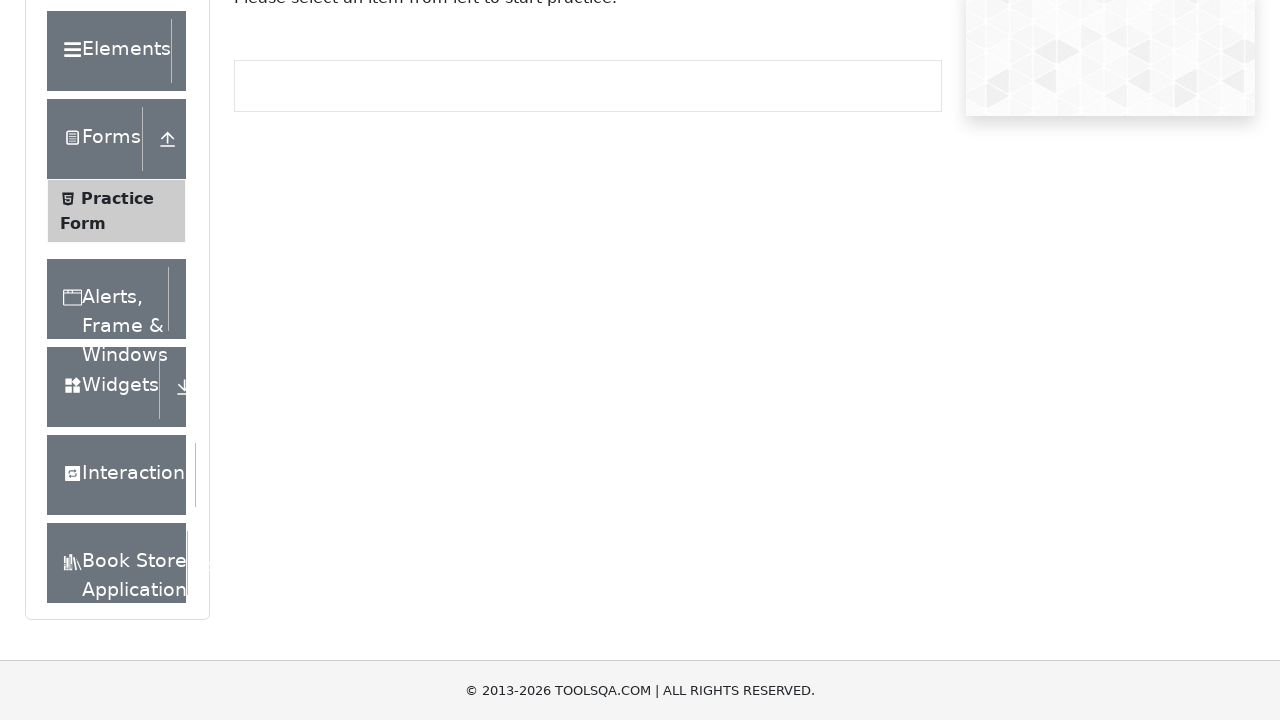

Clicked on Elements section at (109, 189) on xpath=//div[normalize-space()='Elements']
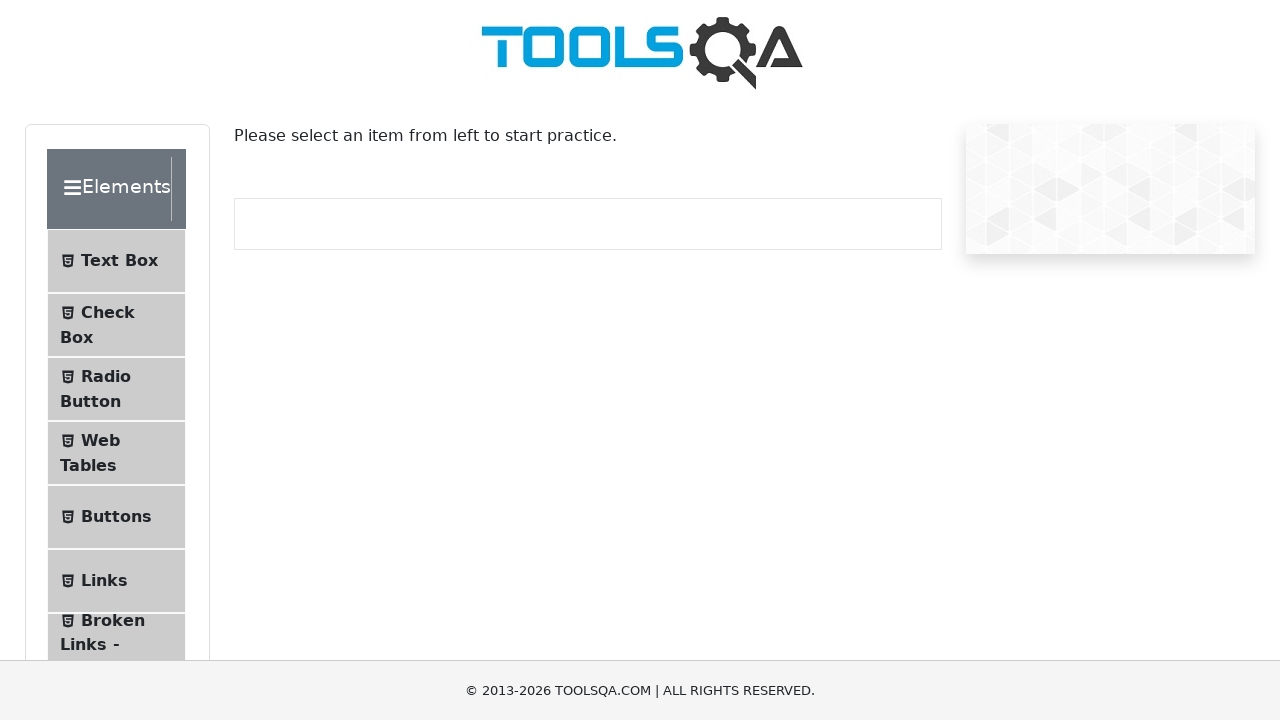

Clicked on Text Box menu item at (119, 261) on xpath=//span[normalize-space()='Text Box']
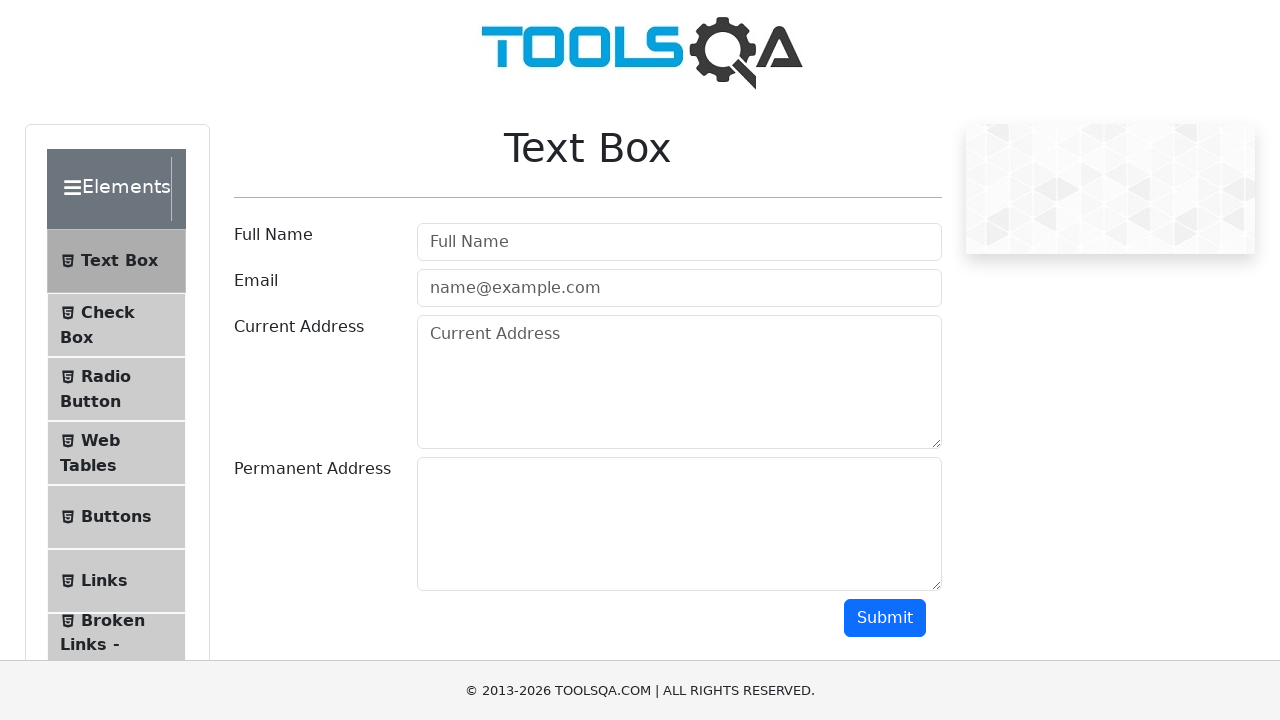

Filled first input field with 'First Input' using nth(0) selector on input >> nth=0
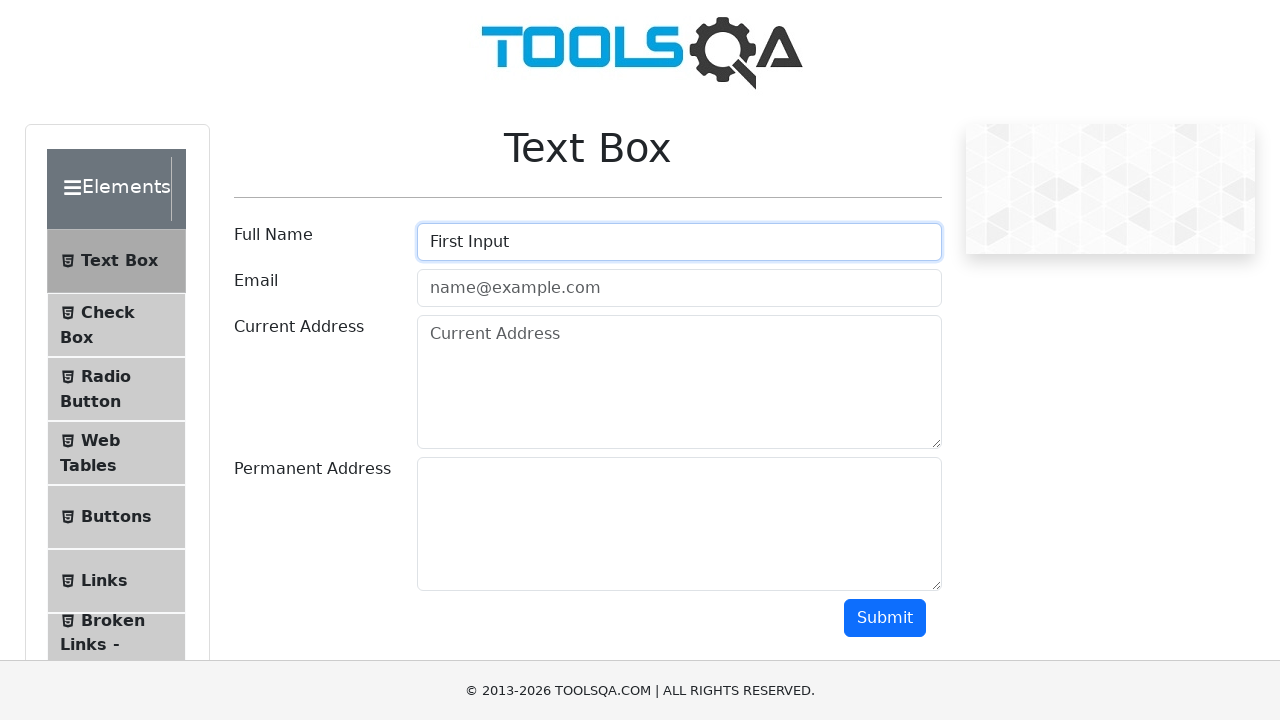

Clicked Submit button using filter-based locator at (885, 618) on internal:role=button >> internal:has-text="Submit"i
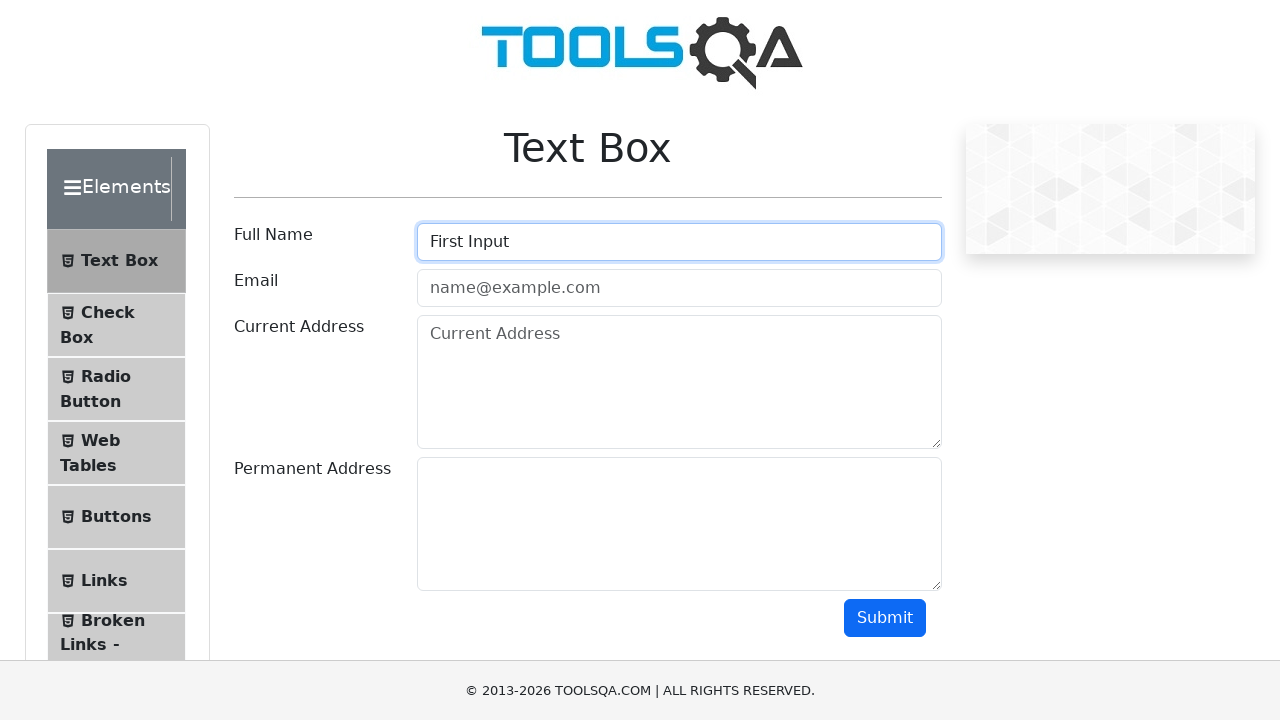

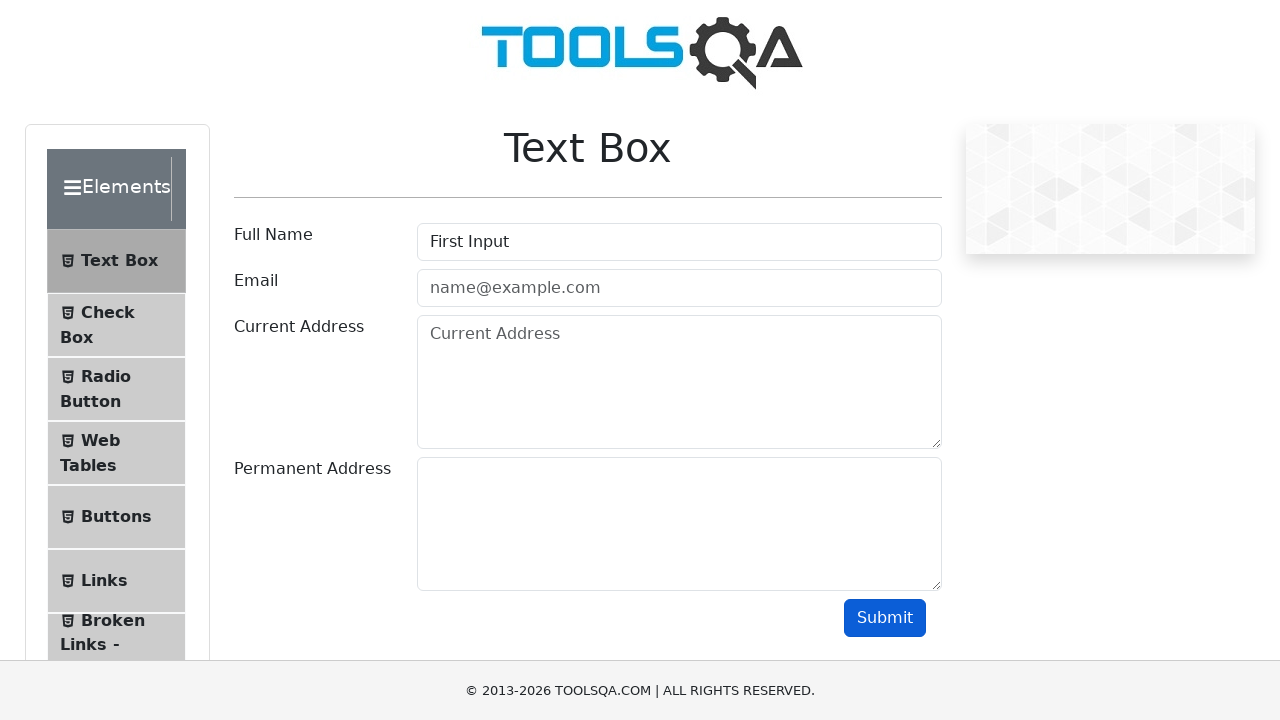